Tests sorting the Due column in ascending order using semantic class selectors on the second table with better markup.

Starting URL: http://the-internet.herokuapp.com/tables

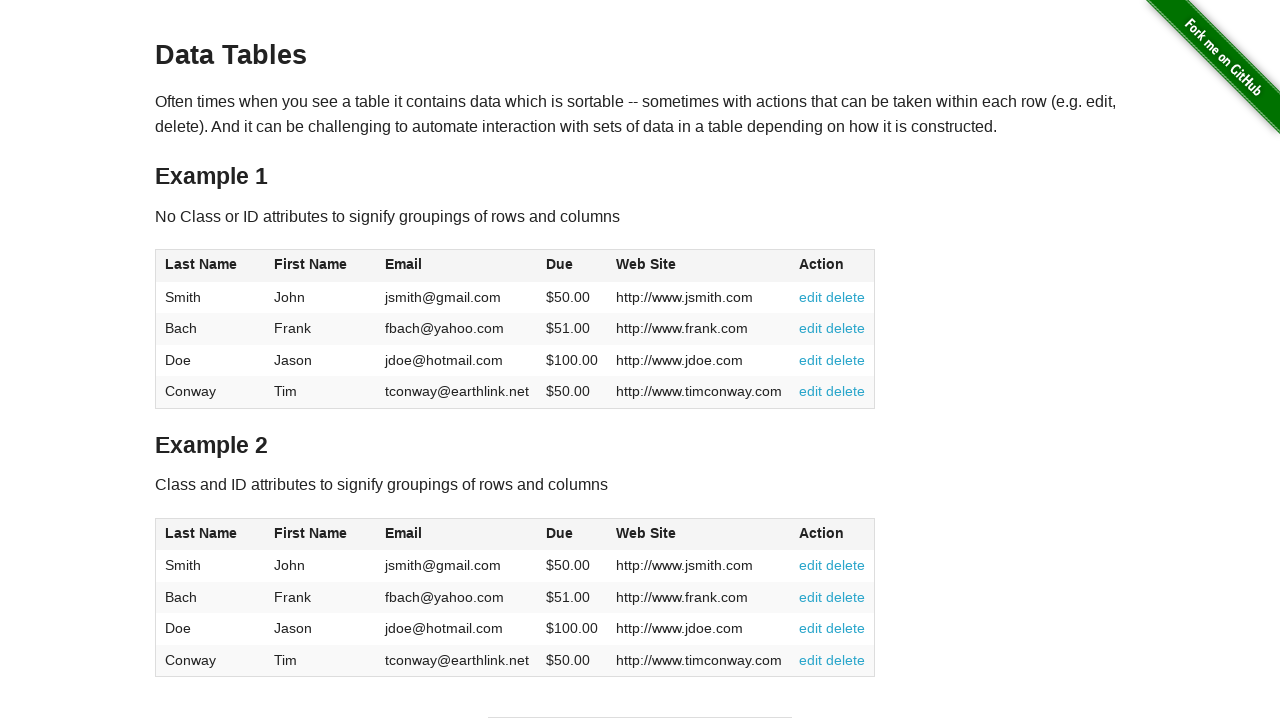

Clicked the Due column header in table 2 to sort at (560, 533) on #table2 thead .dues
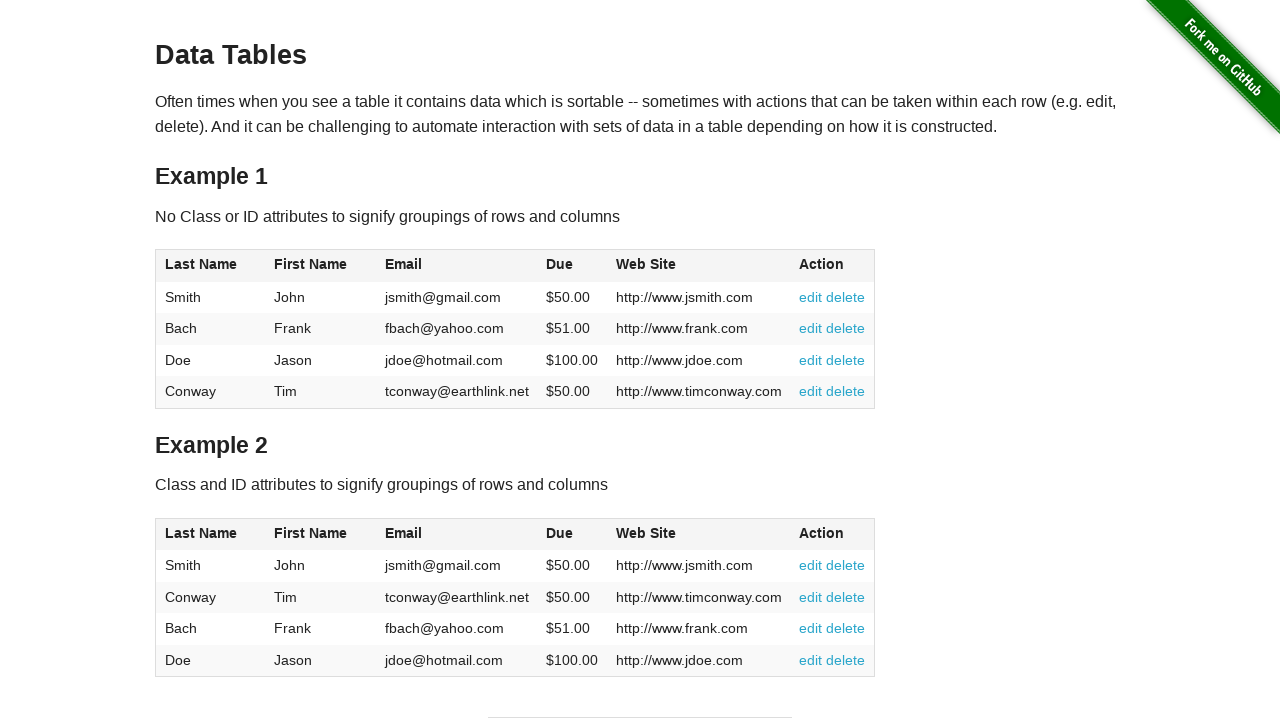

Waited for Due column cells to load in table 2 body
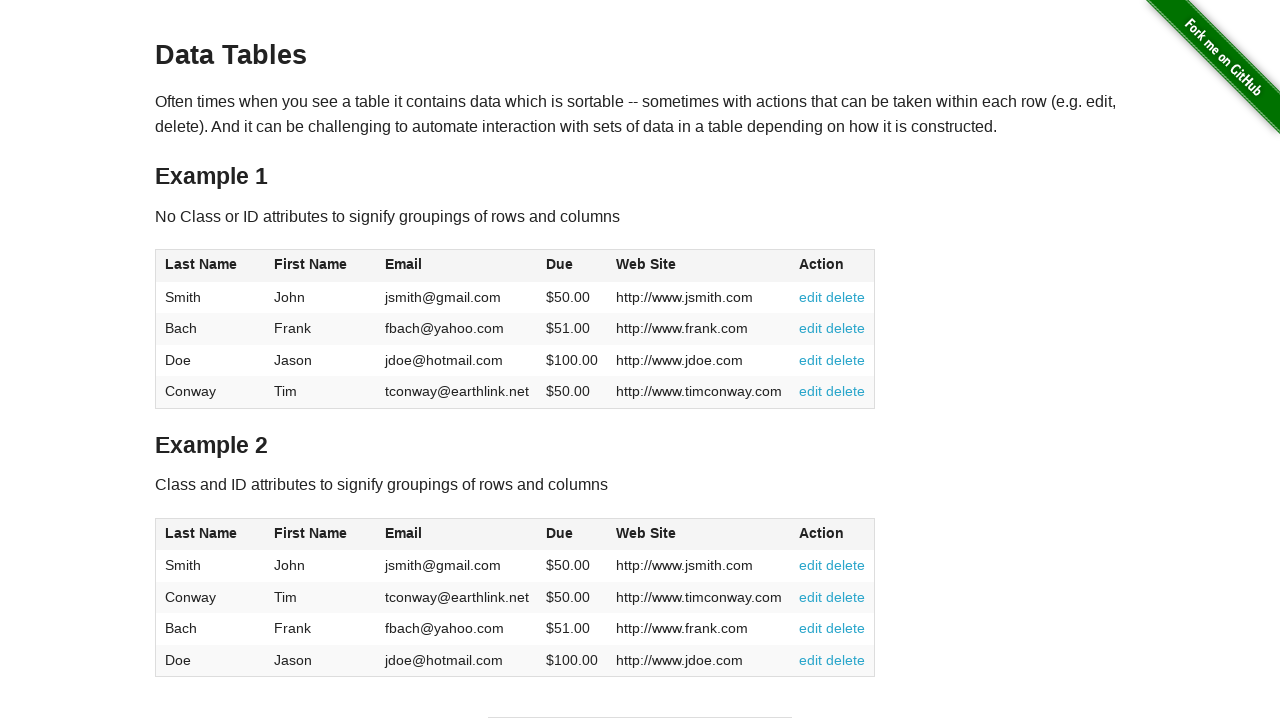

Retrieved all Due column cell elements from table 2
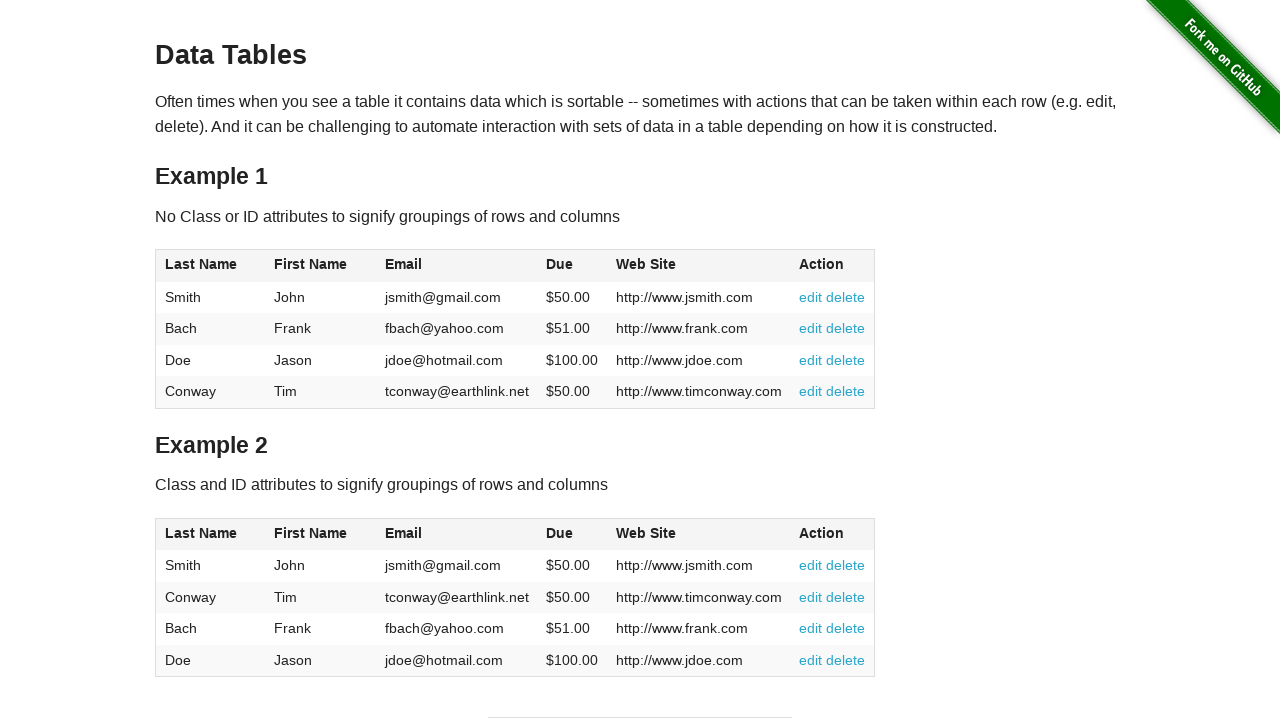

Extracted and converted Due column values to floats
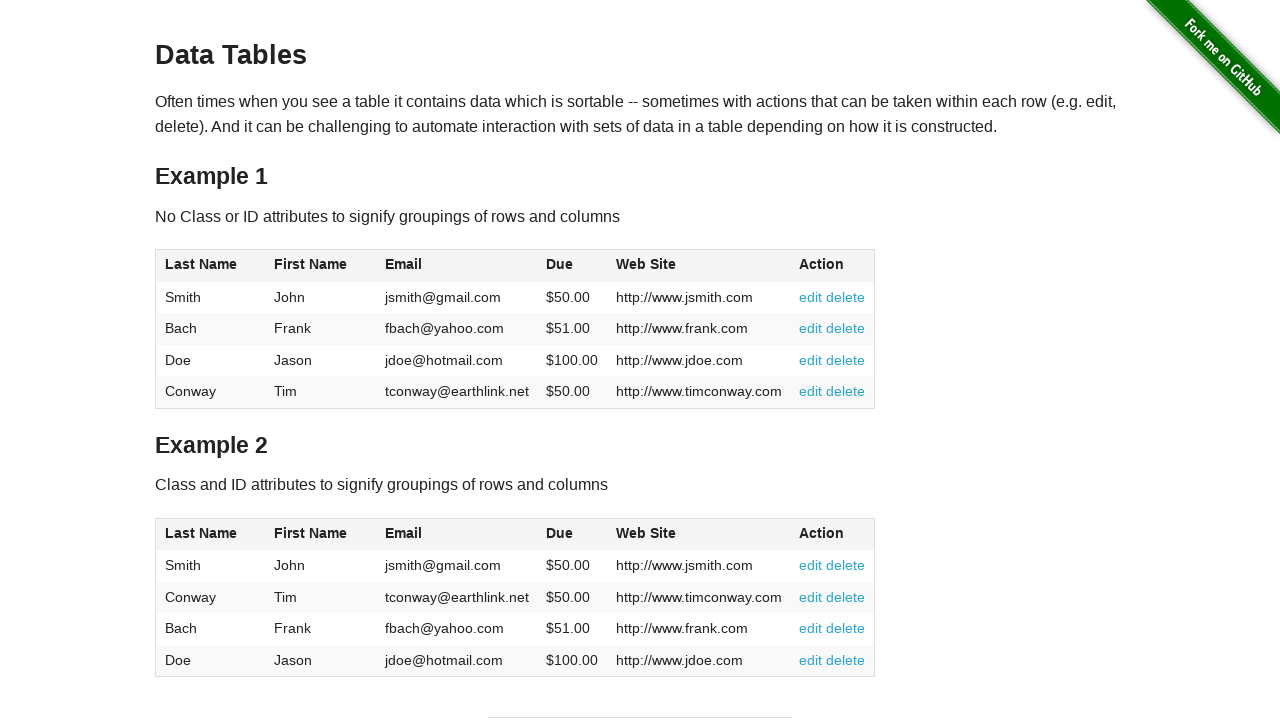

Verified Due column is sorted in ascending order
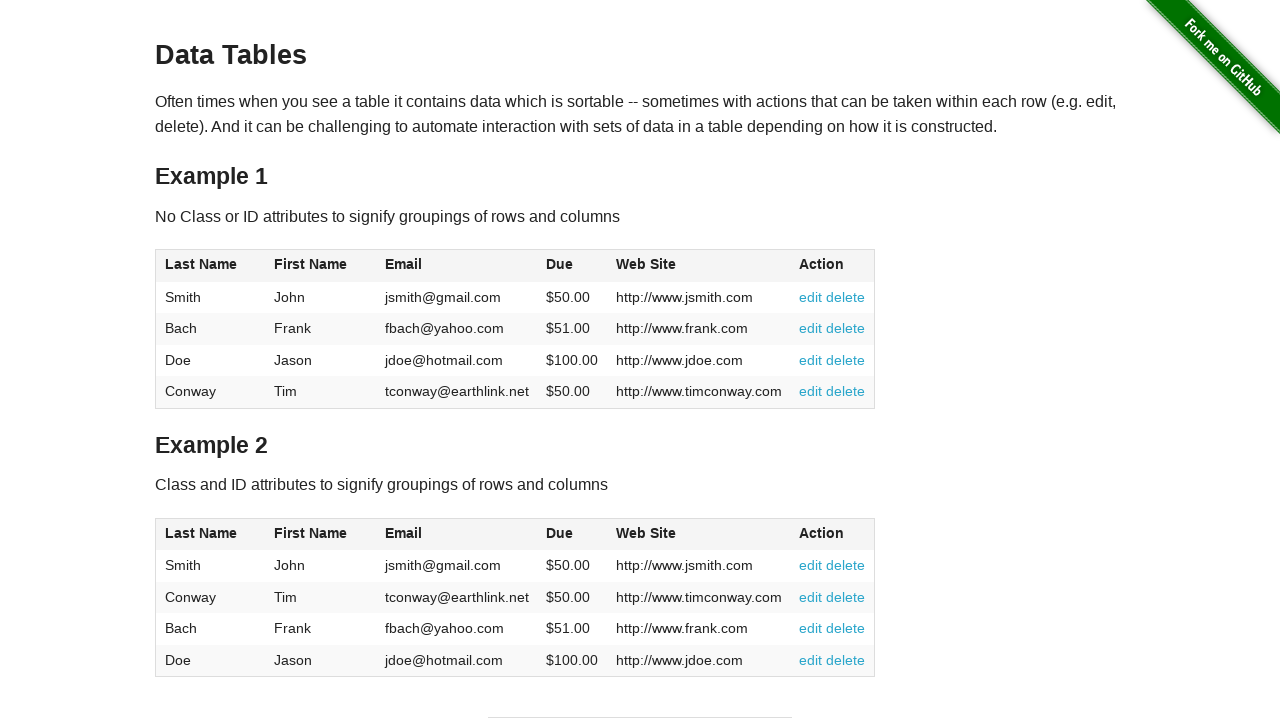

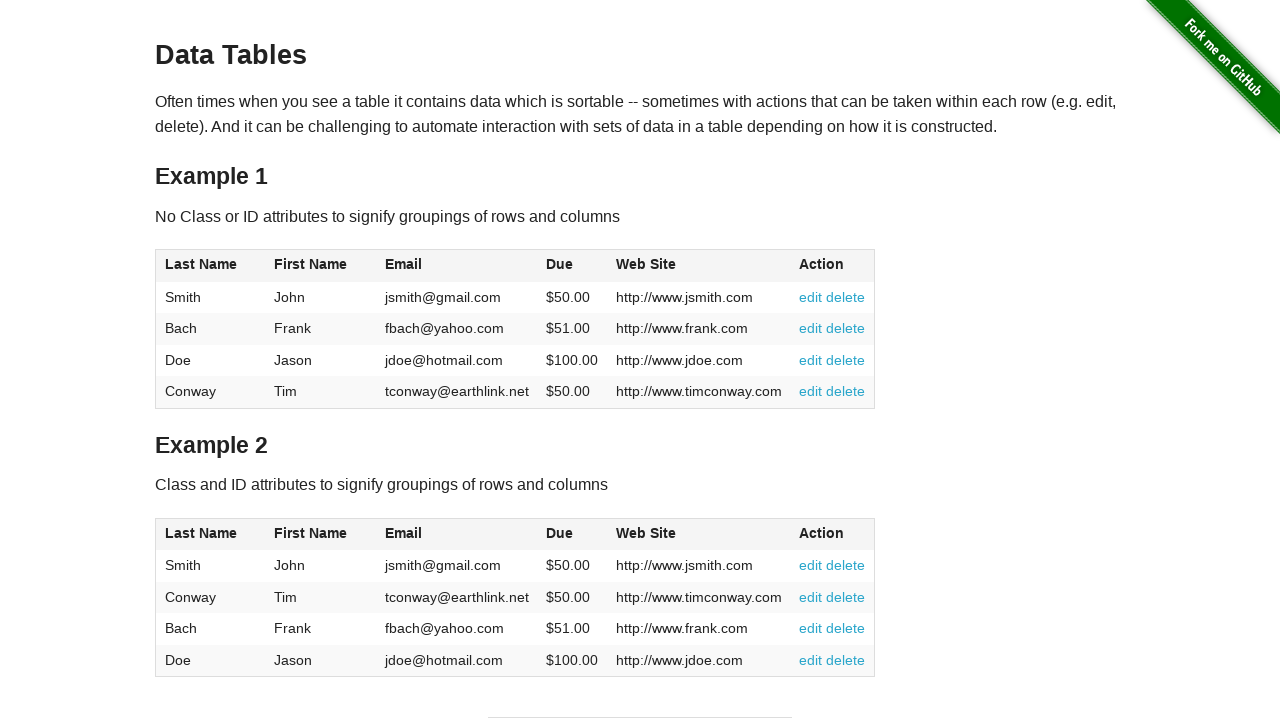